Tests window handling functionality by clicking buttons that open new windows, switching between them, and verifying the text content in each window

Starting URL: https://syntaxprojects.com/window-popup-modal-demo-homework.php

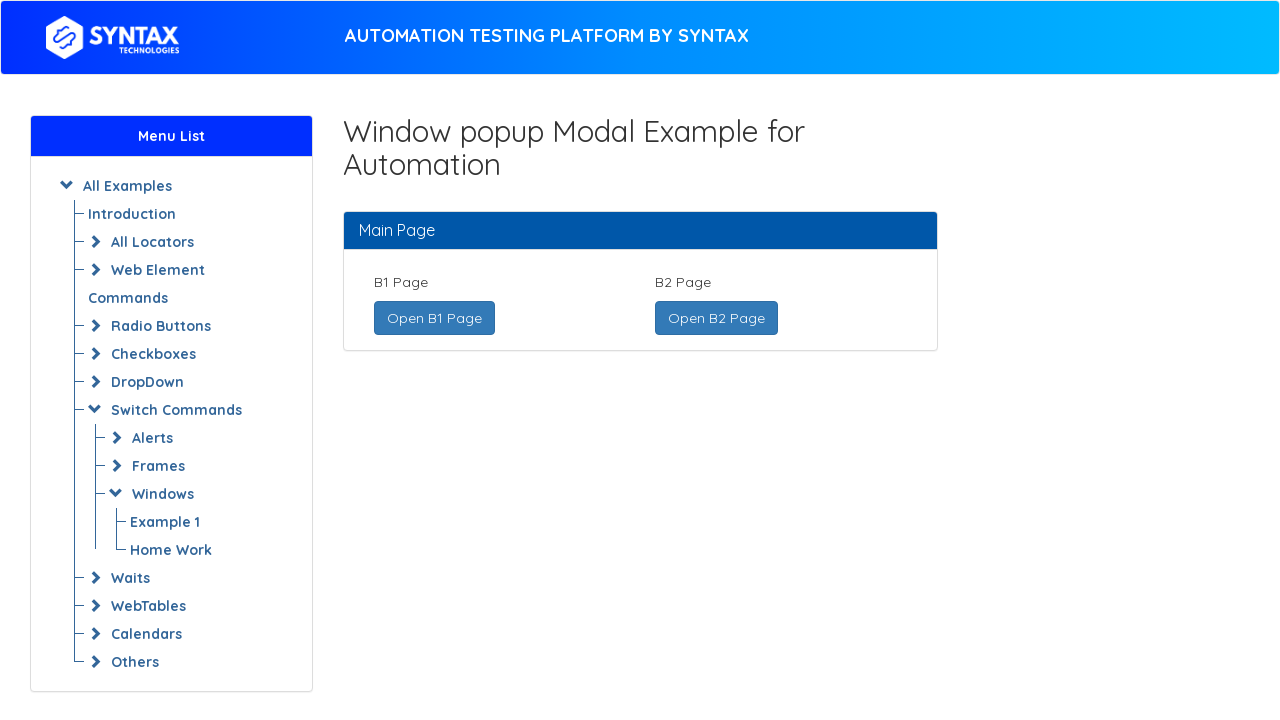

Clicked 'Open B1 Page' button to open new window at (434, 318) on xpath=//a[text()='Open B1 Page ']
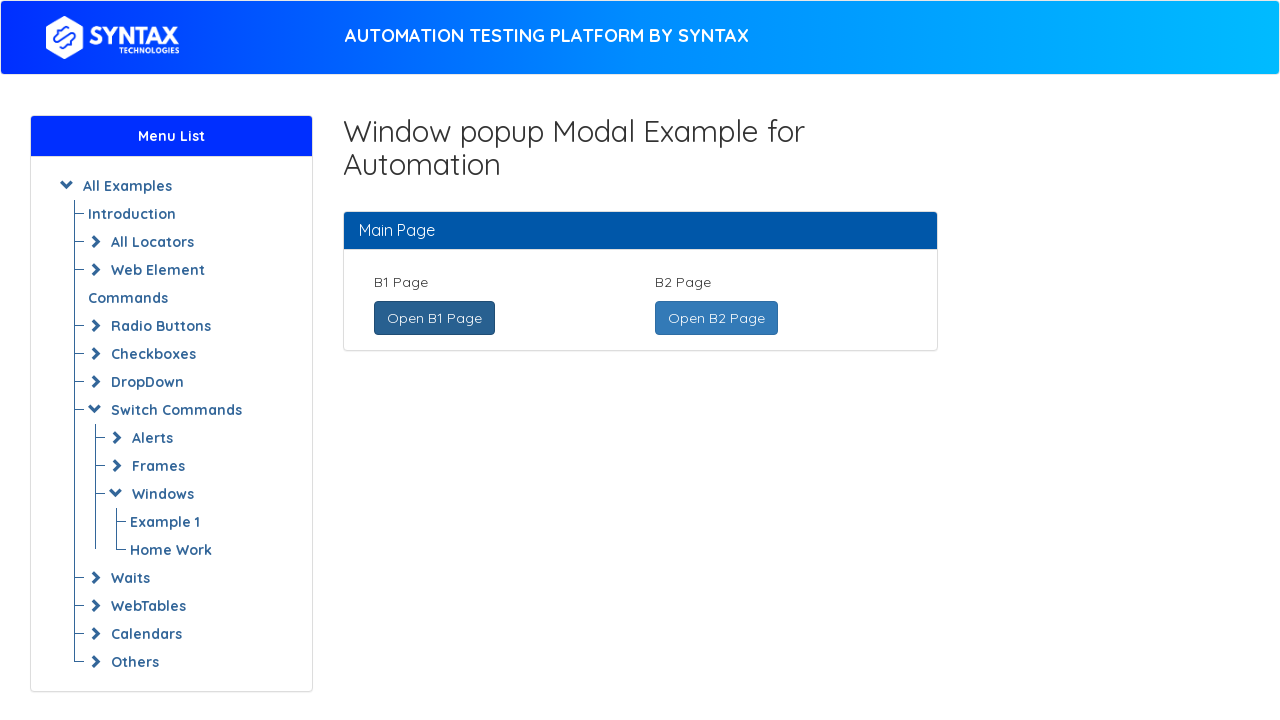

New B1 page window opened and captured
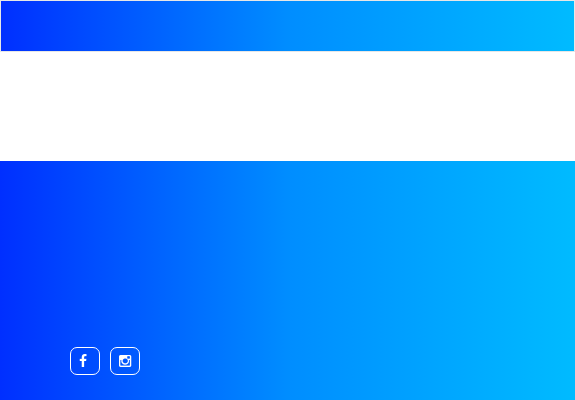

Waited for B1 page heading to load
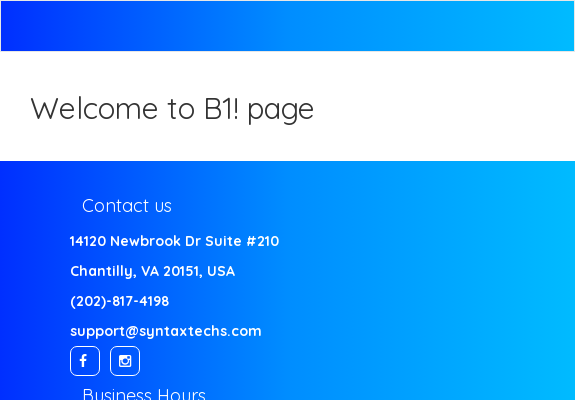

Retrieved B1 page heading text: 'Welcome to B1! page'
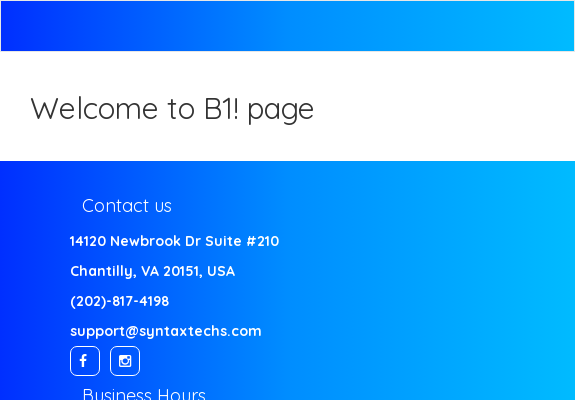

Clicked 'Open B2 Page' button to open new window at (716, 318) on xpath=//a[text()=' Open B2 Page ']
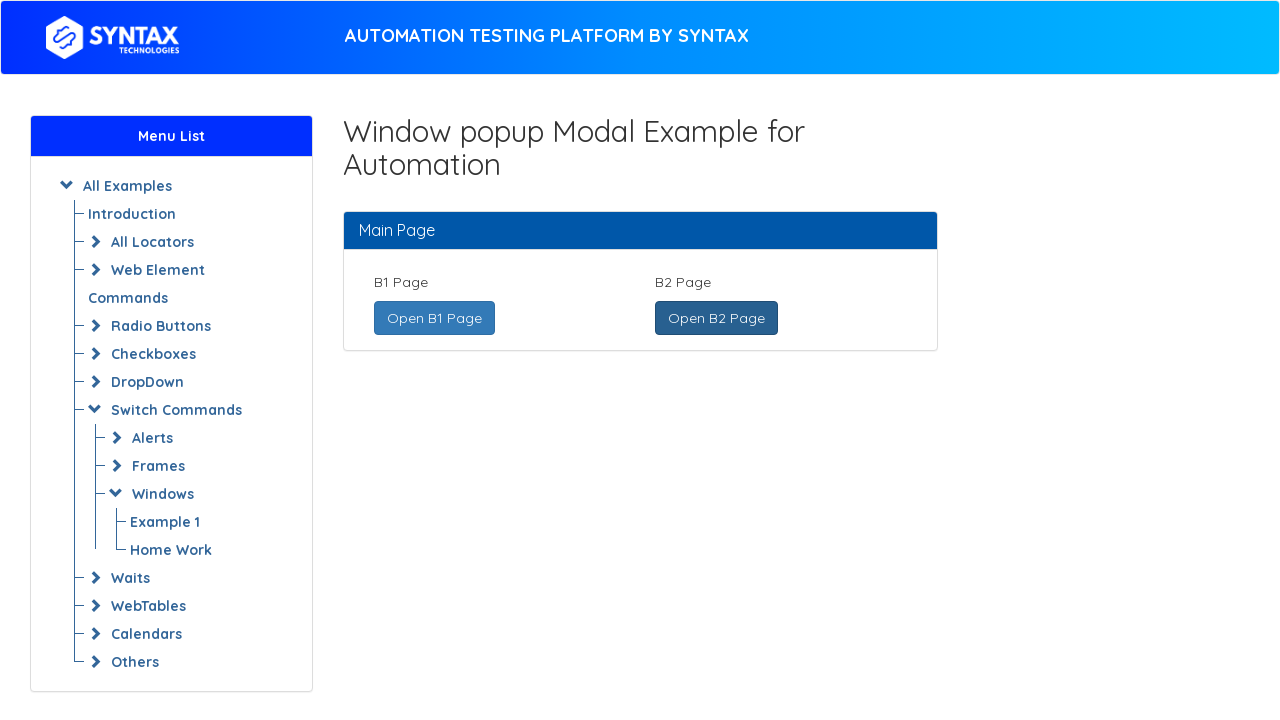

New B2 page window opened and captured
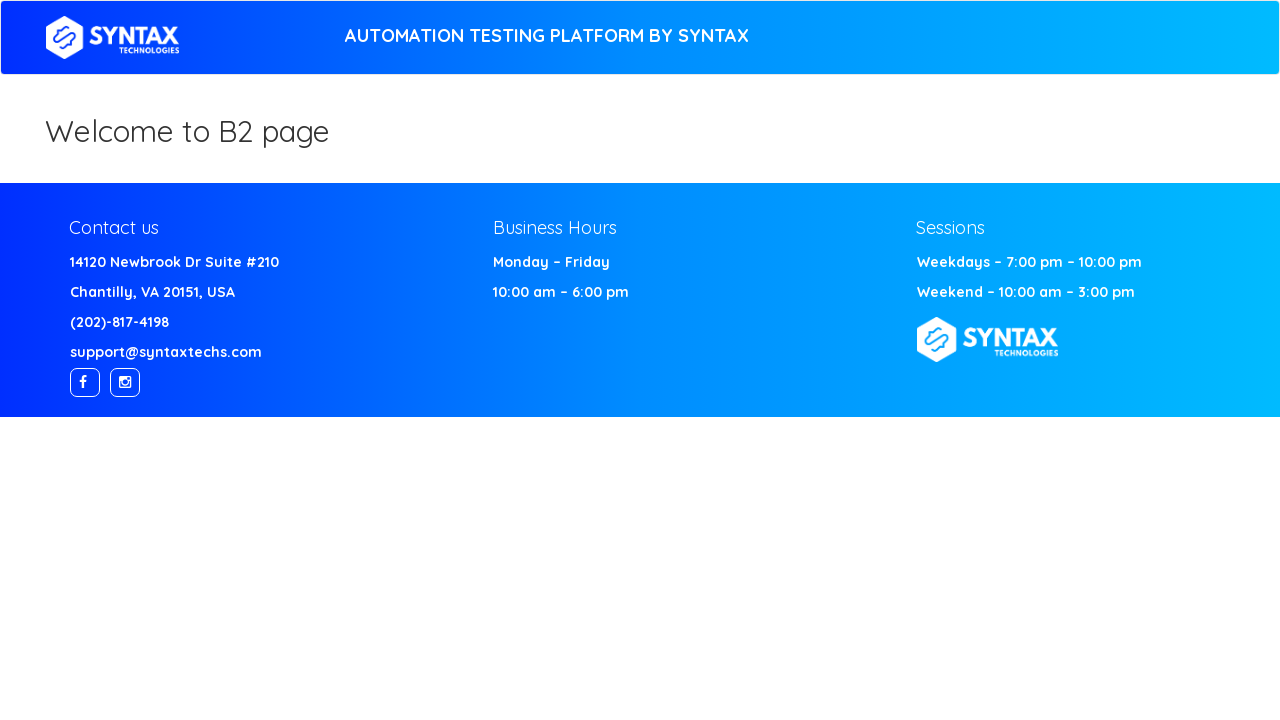

Waited for B2 page heading to load
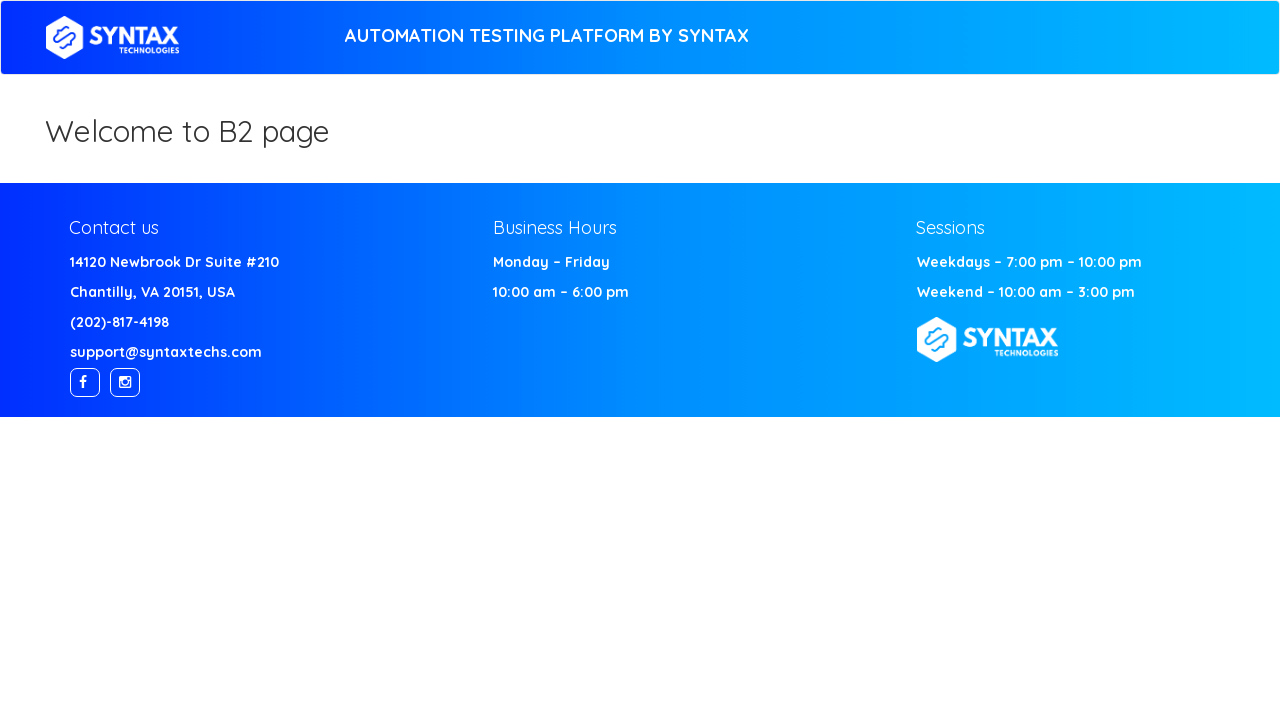

Retrieved B2 page heading text: 'Welcome to B2 page'
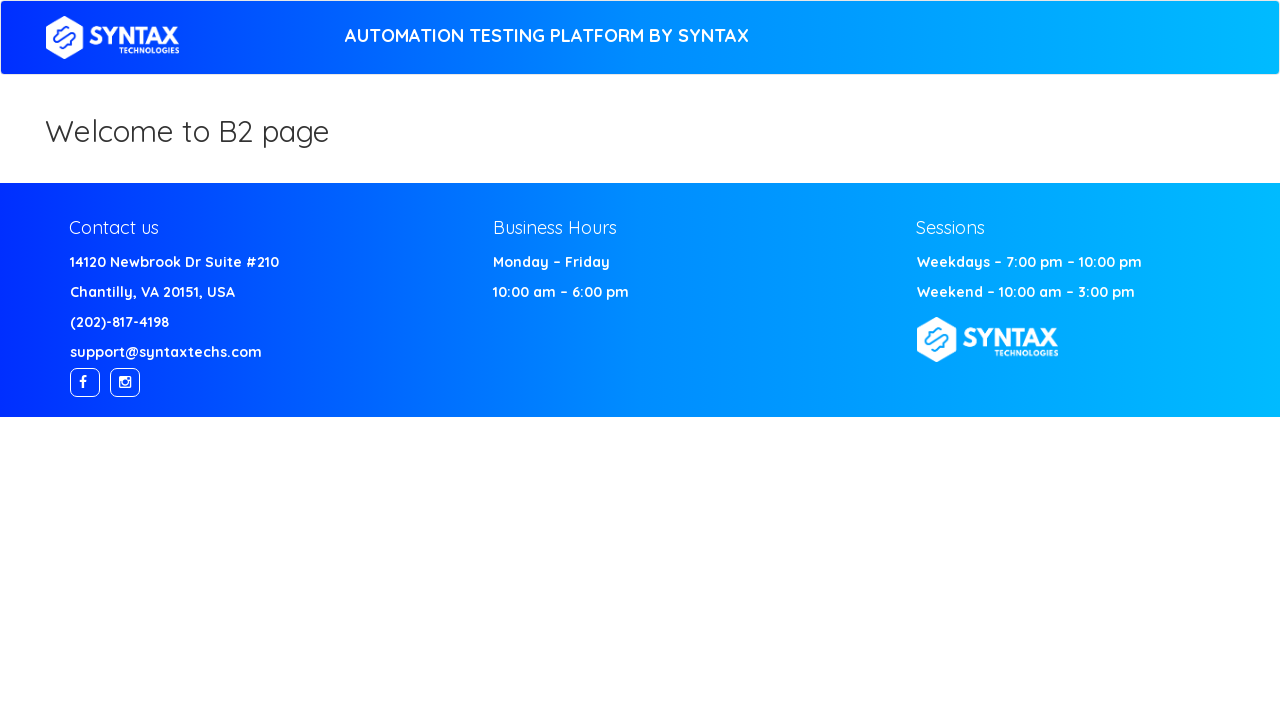

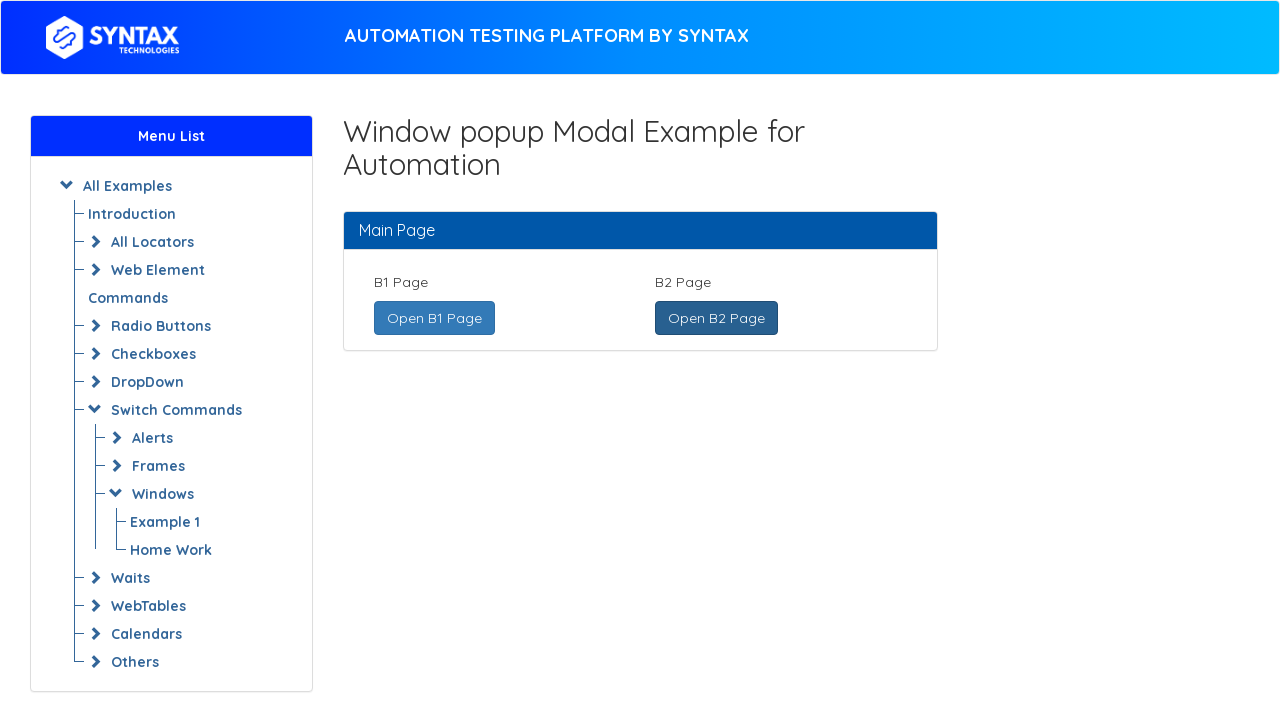